Tests a simple input field by entering text, submitting with Enter key, and verifying the result text matches the input

Starting URL: https://www.qa-practice.com/elements/input/simple

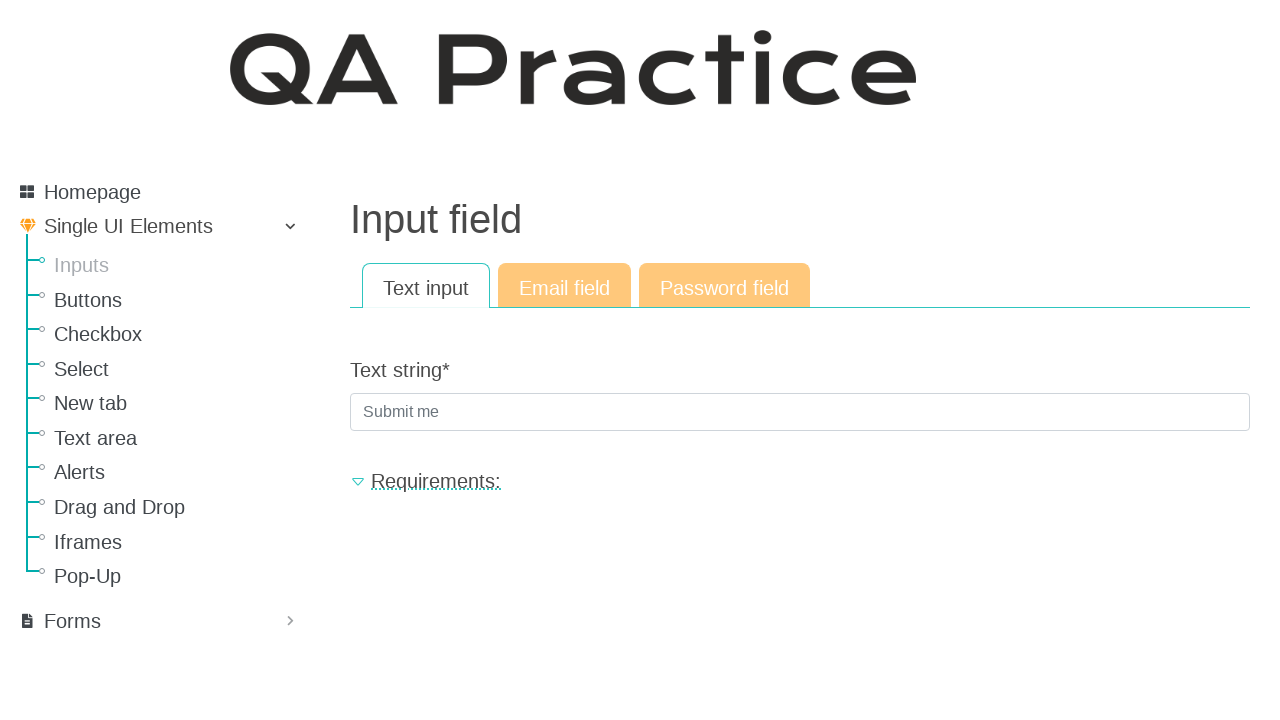

Filled input field with 'some_text' on input[name='text_string']
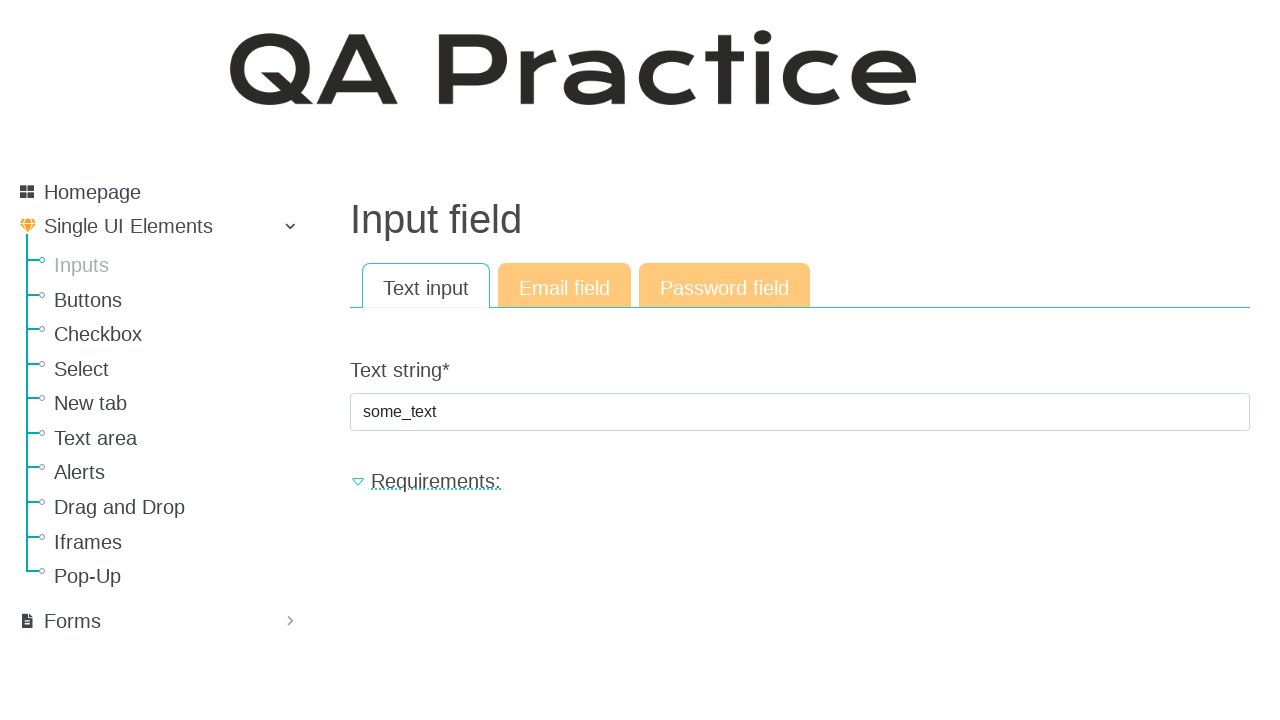

Clicked on the input field at (800, 412) on input[name='text_string']
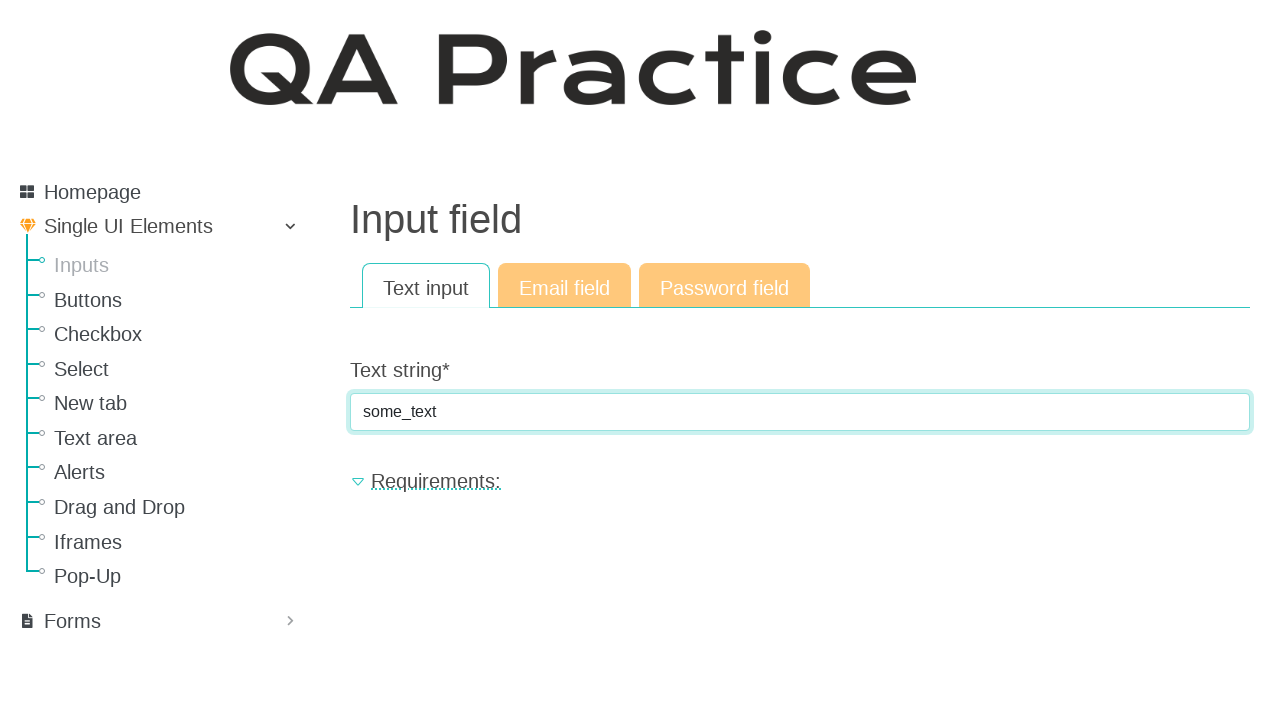

Pressed Enter key to submit the form on input[name='text_string']
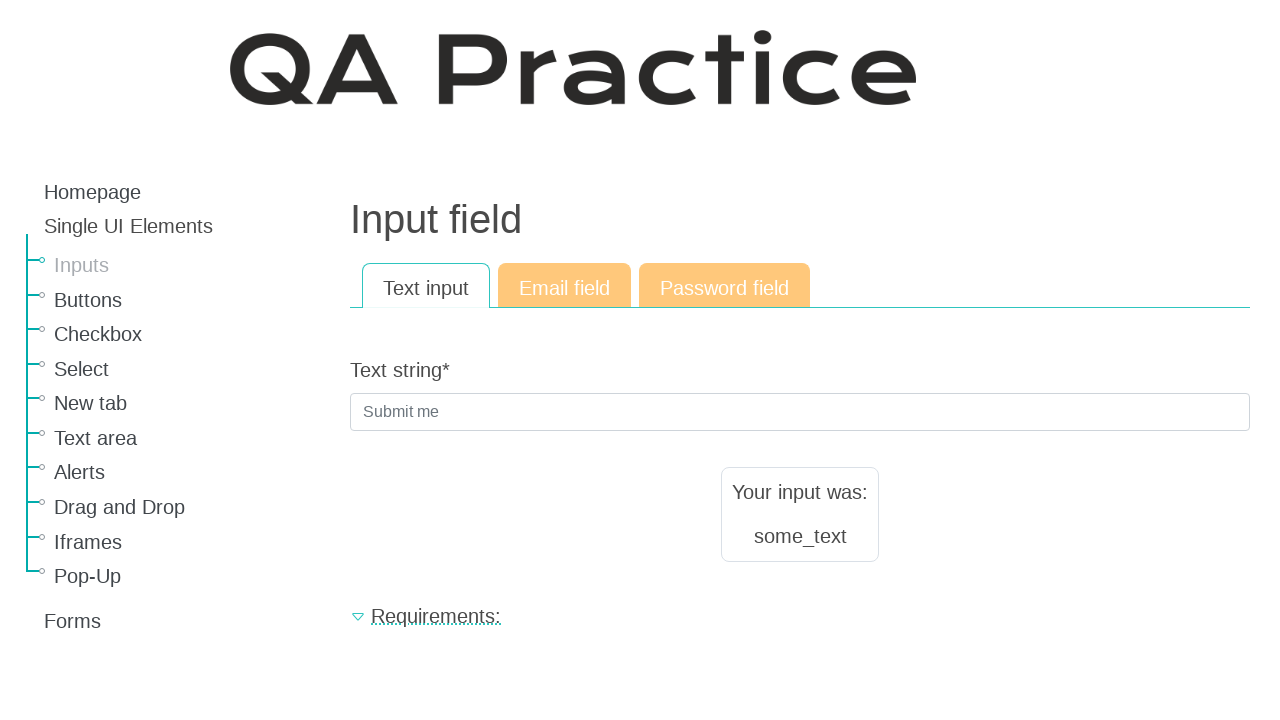

Result text element loaded and visible
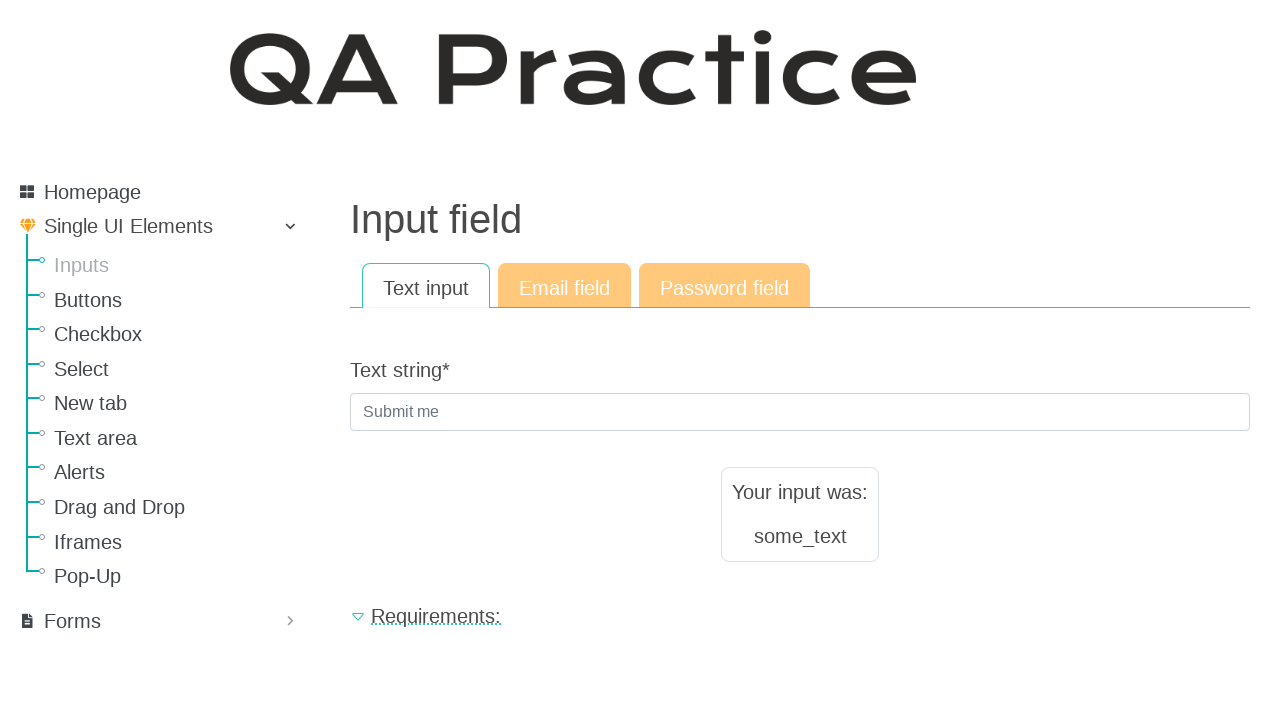

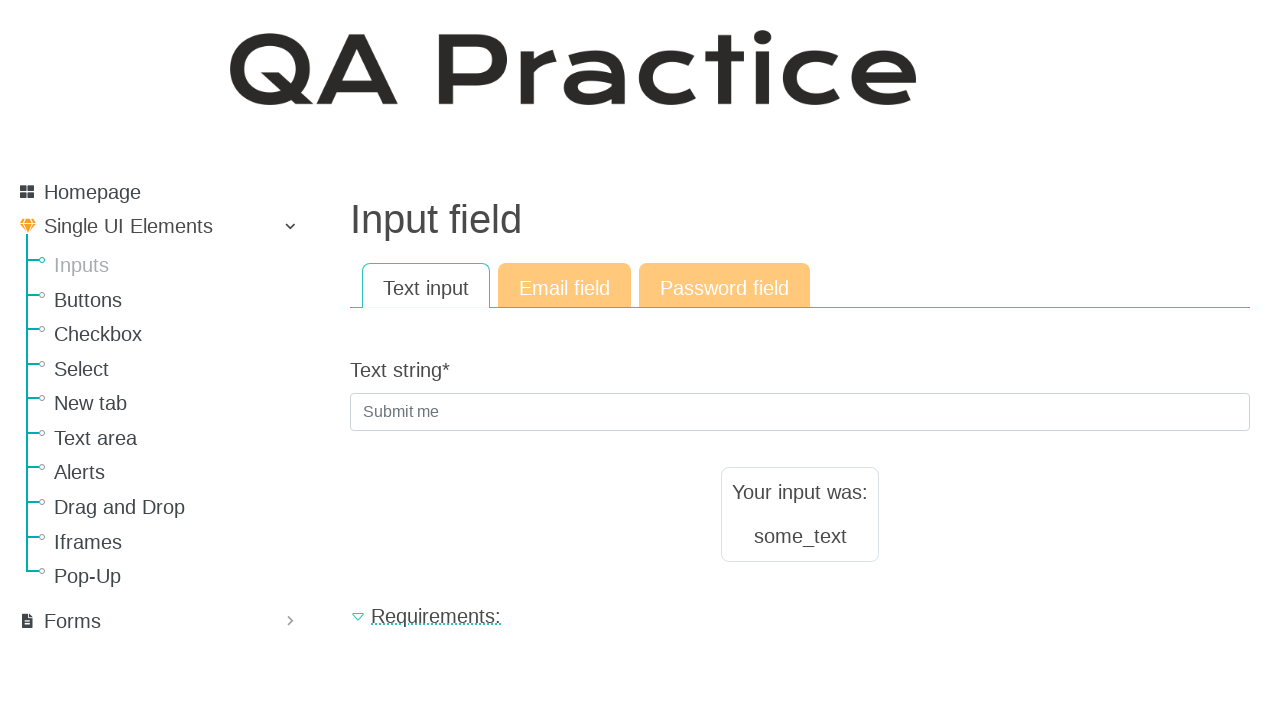